Tests date selection functionality on SpiceJet website by using JavaScript to set a date value in a date picker input field

Starting URL: https://www.spicejet.com/

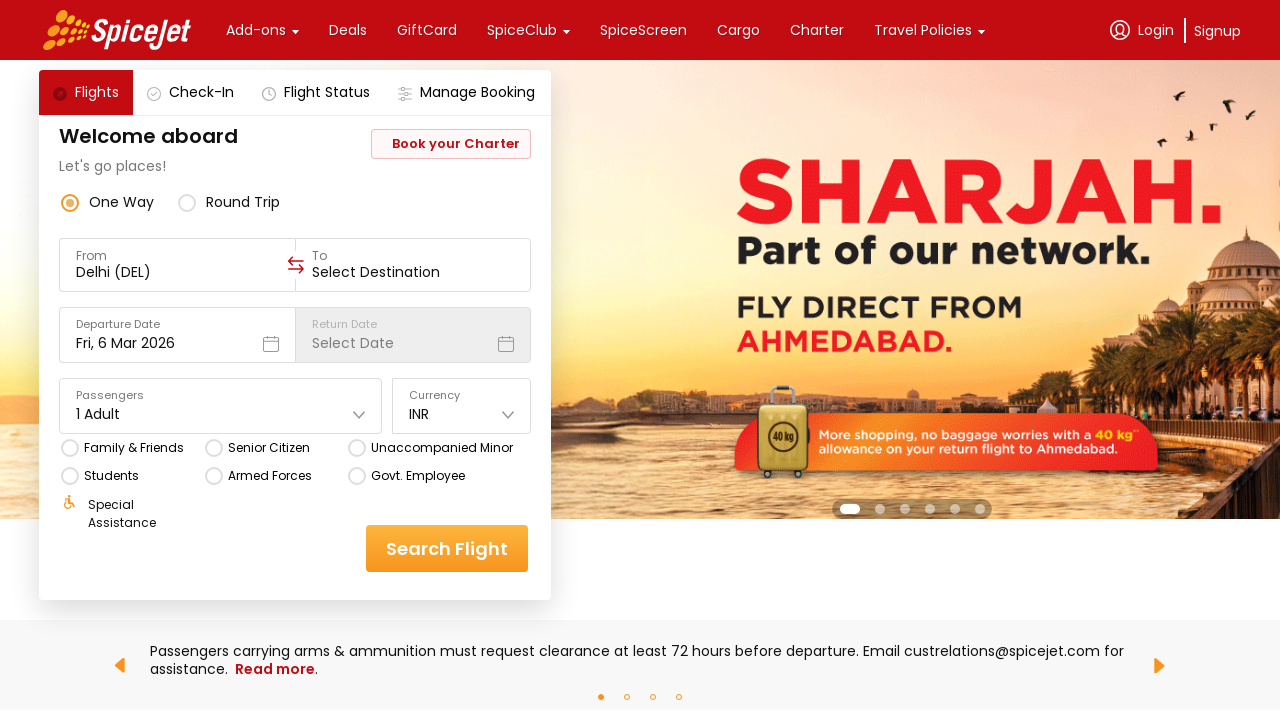

Waited for page to load with networkidle state
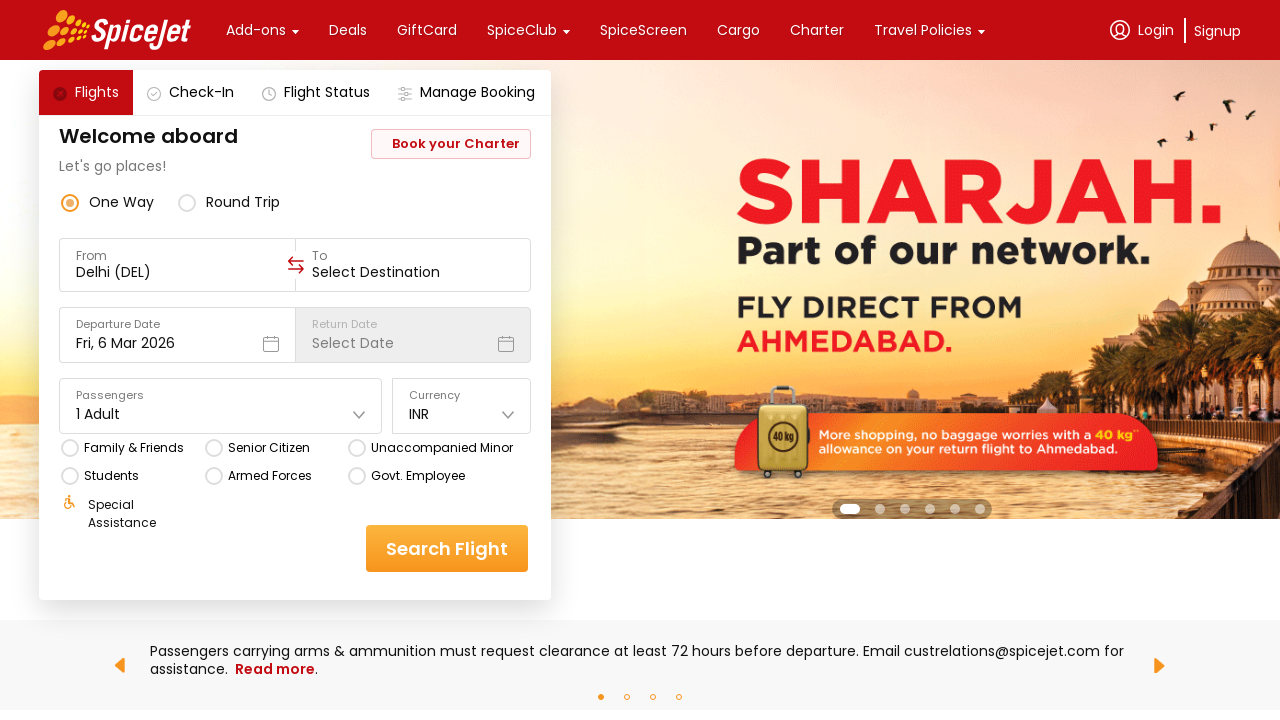

Set target date value to 15/08/2025
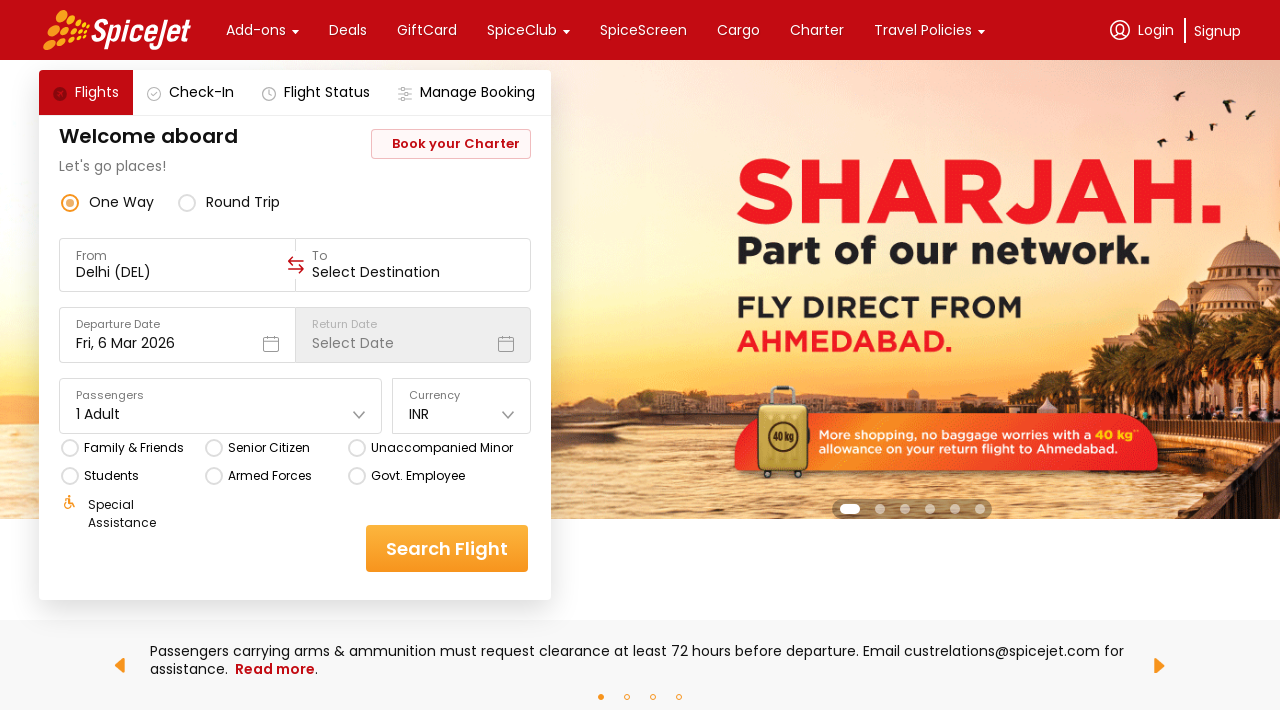

Located date input element using CSS selectors
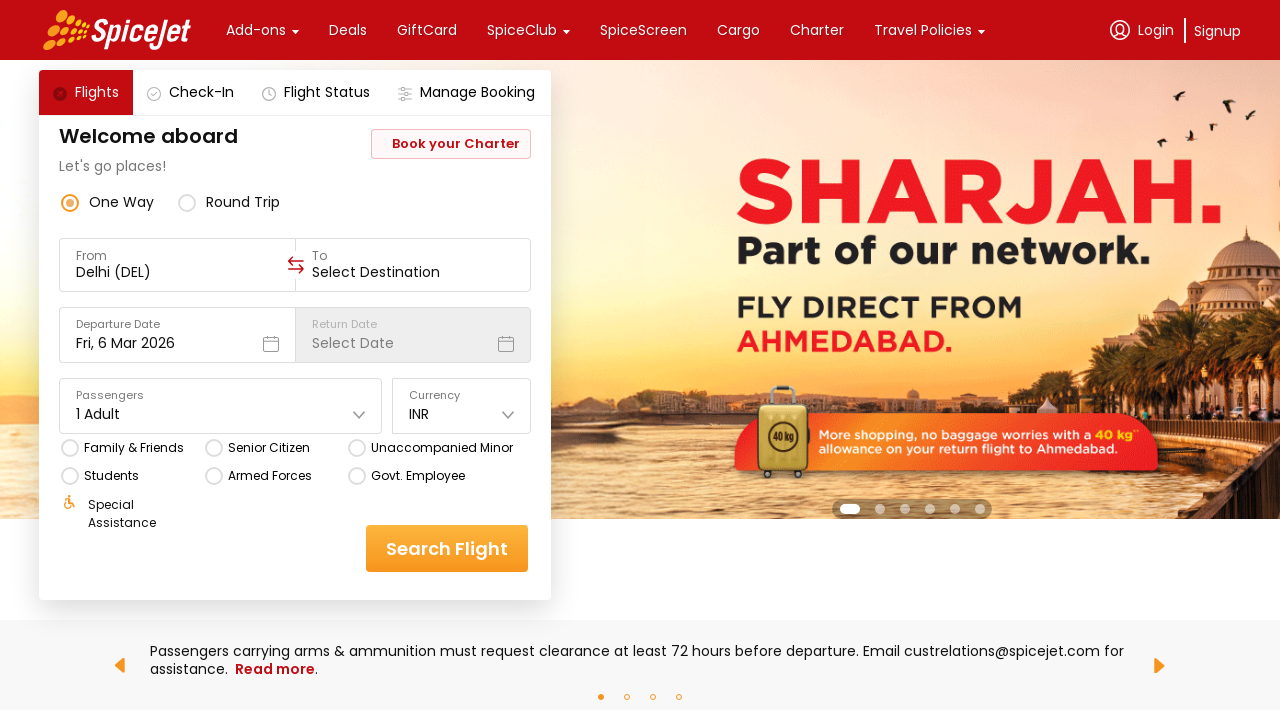

Set date value to 15/08/2025 using JavaScript and triggered change event
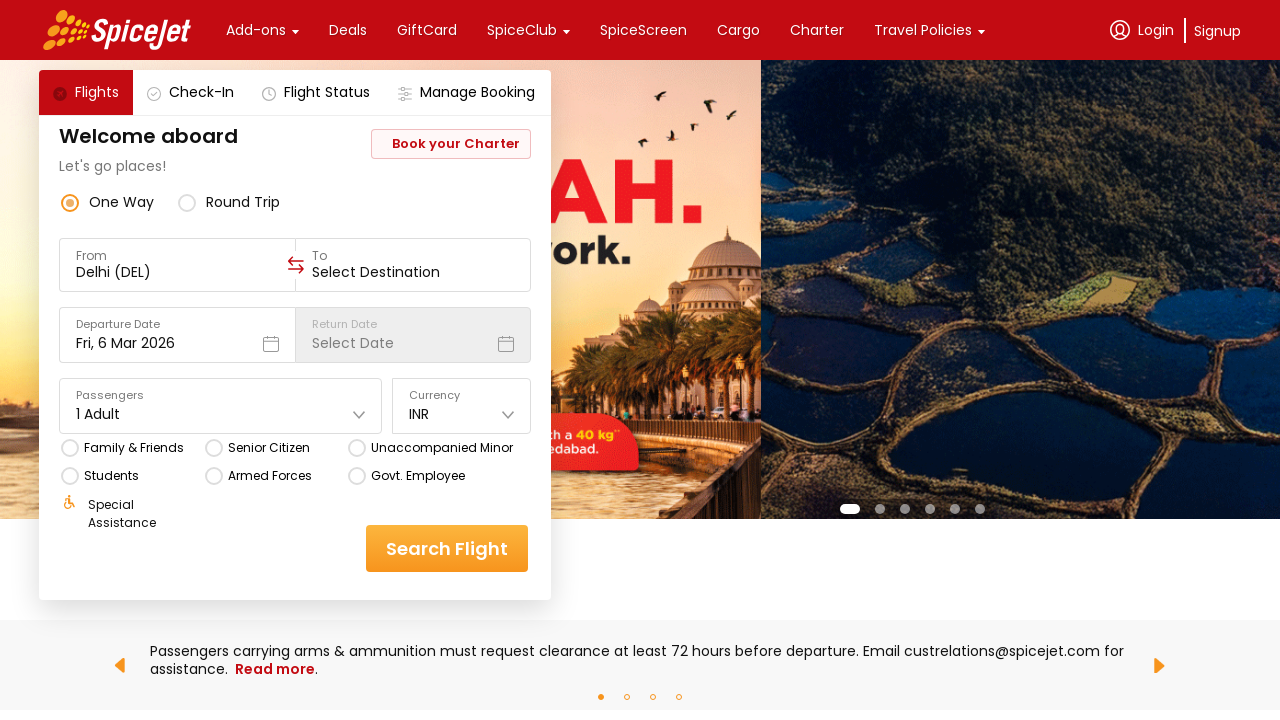

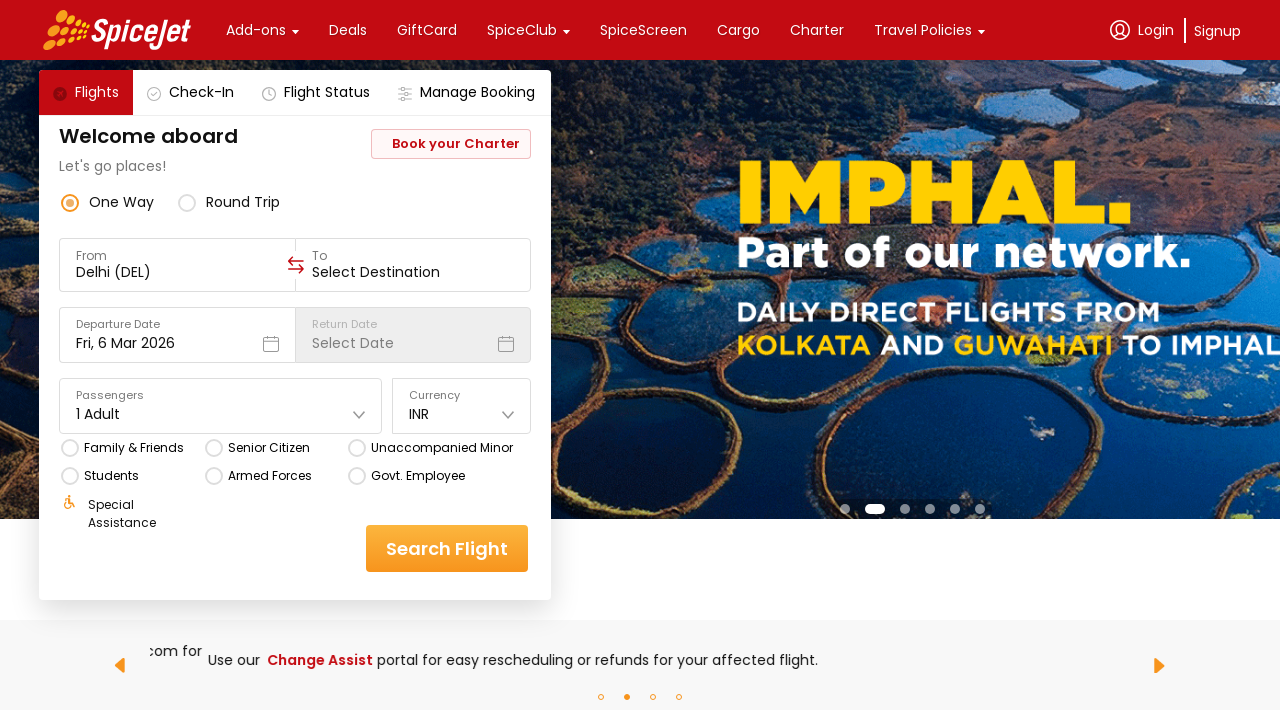